Tests click and hold interaction by selecting multiple items in a grid through drag selection

Starting URL: http://jqueryui.com/resources/demos/selectable/display-grid.html

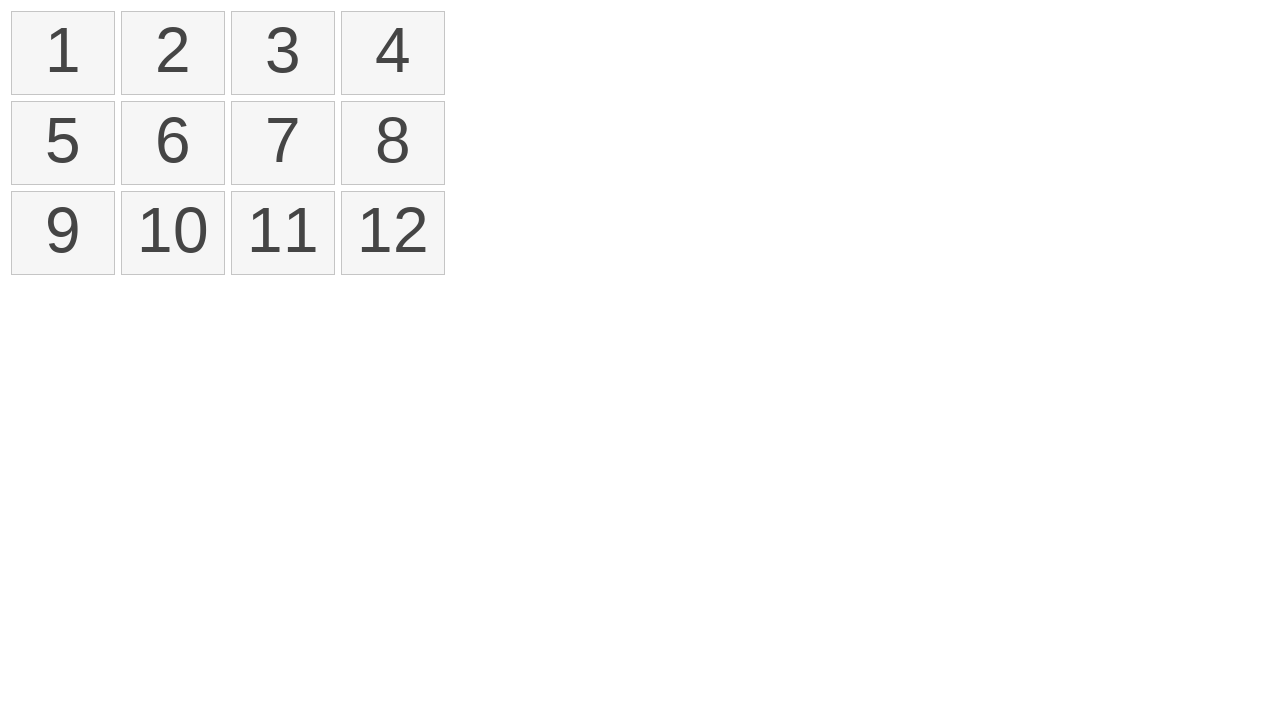

Waited for grid items to load in selectable list
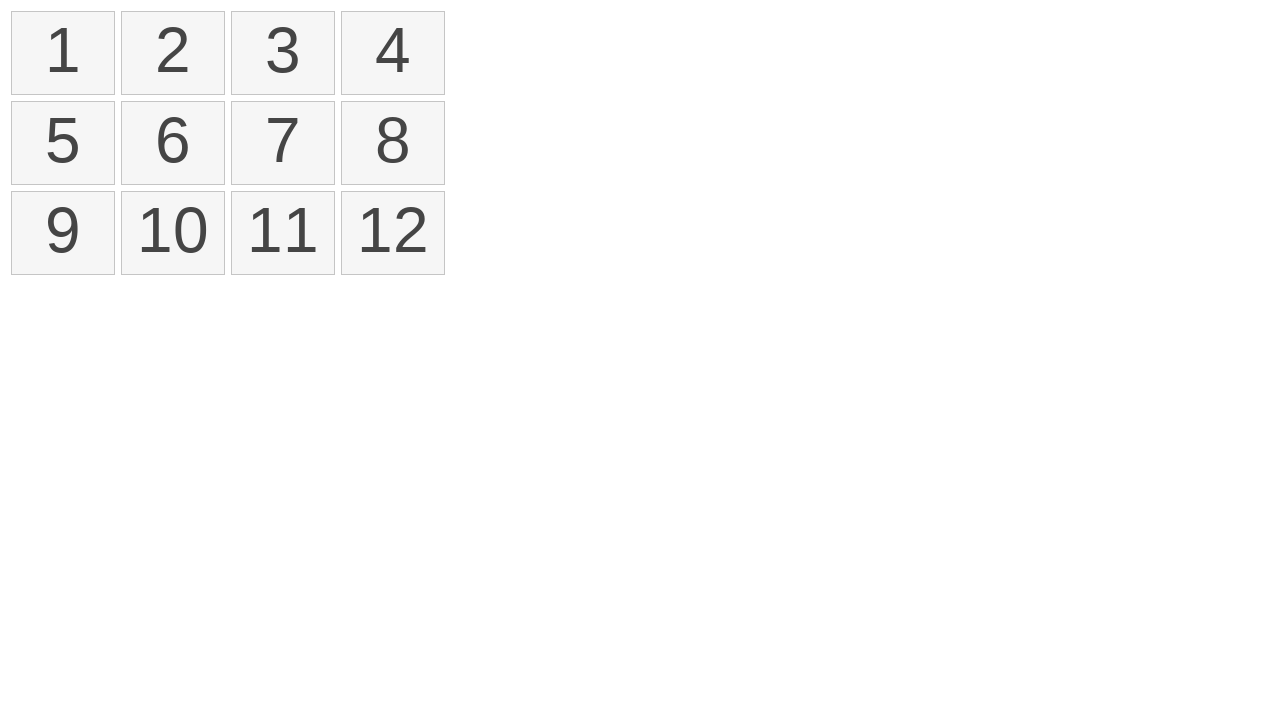

Located all grid items in selectable list
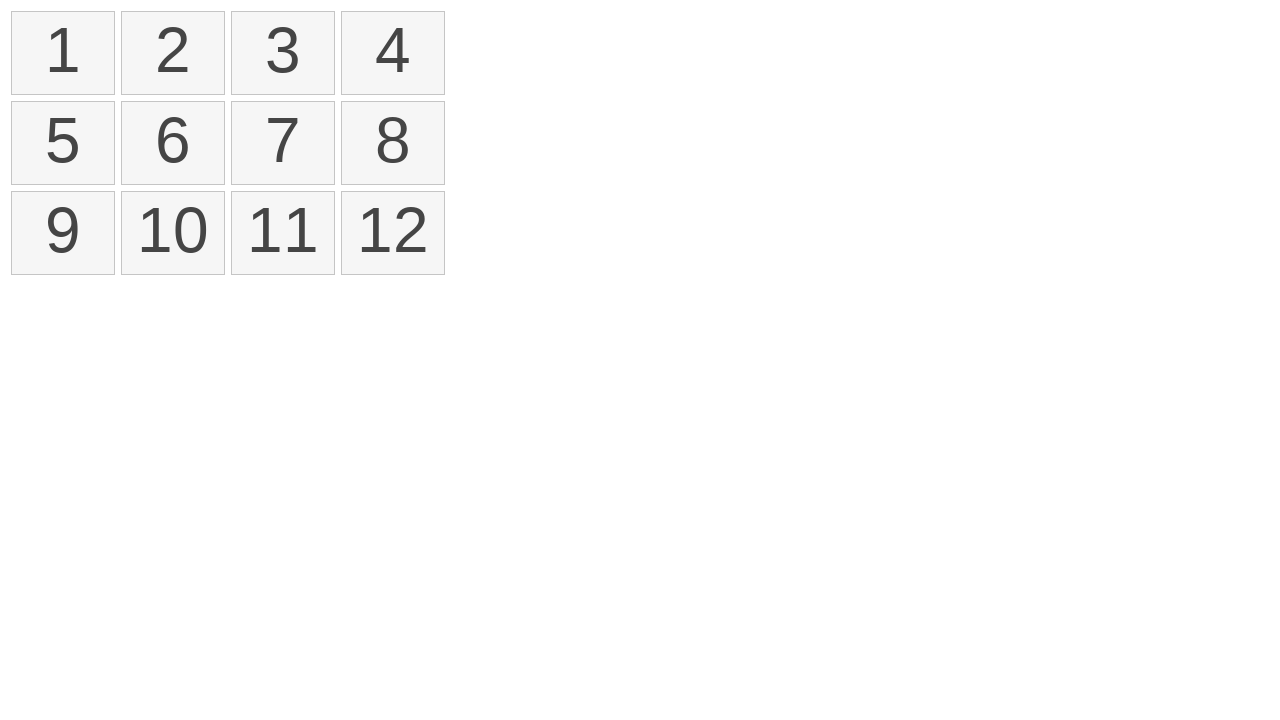

Retrieved bounding box for first grid item
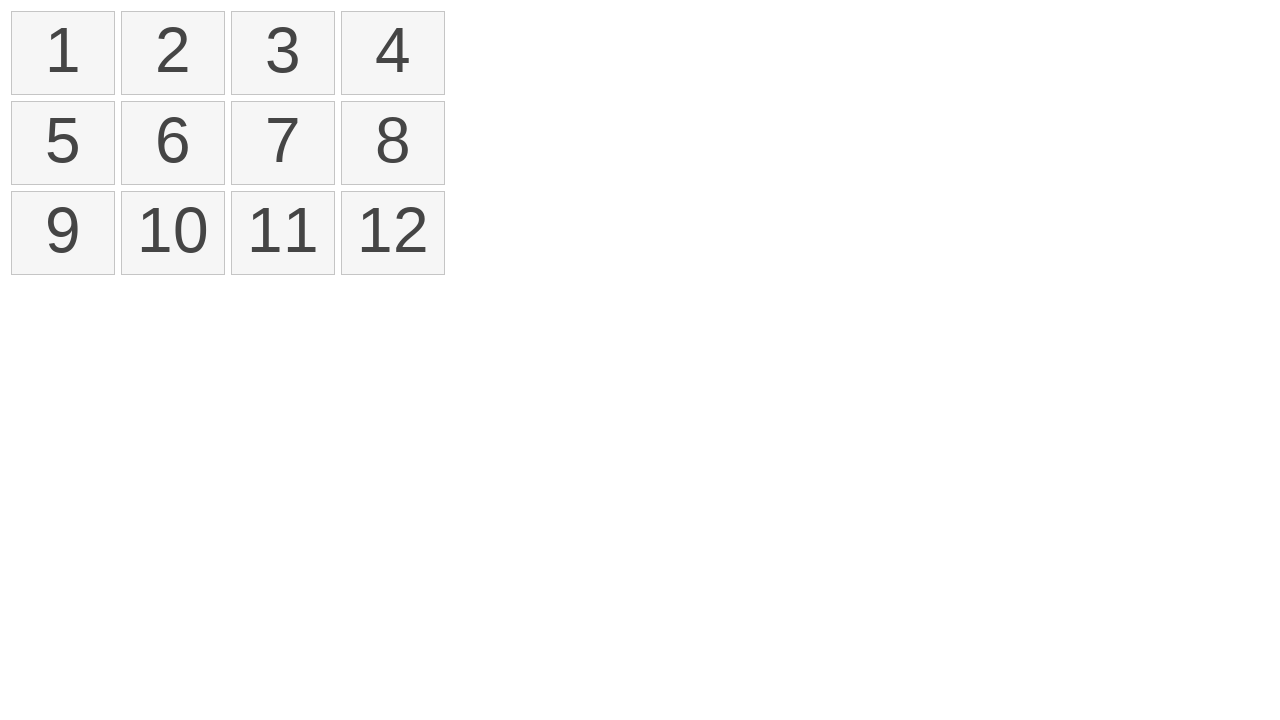

Retrieved bounding box for fourth grid item
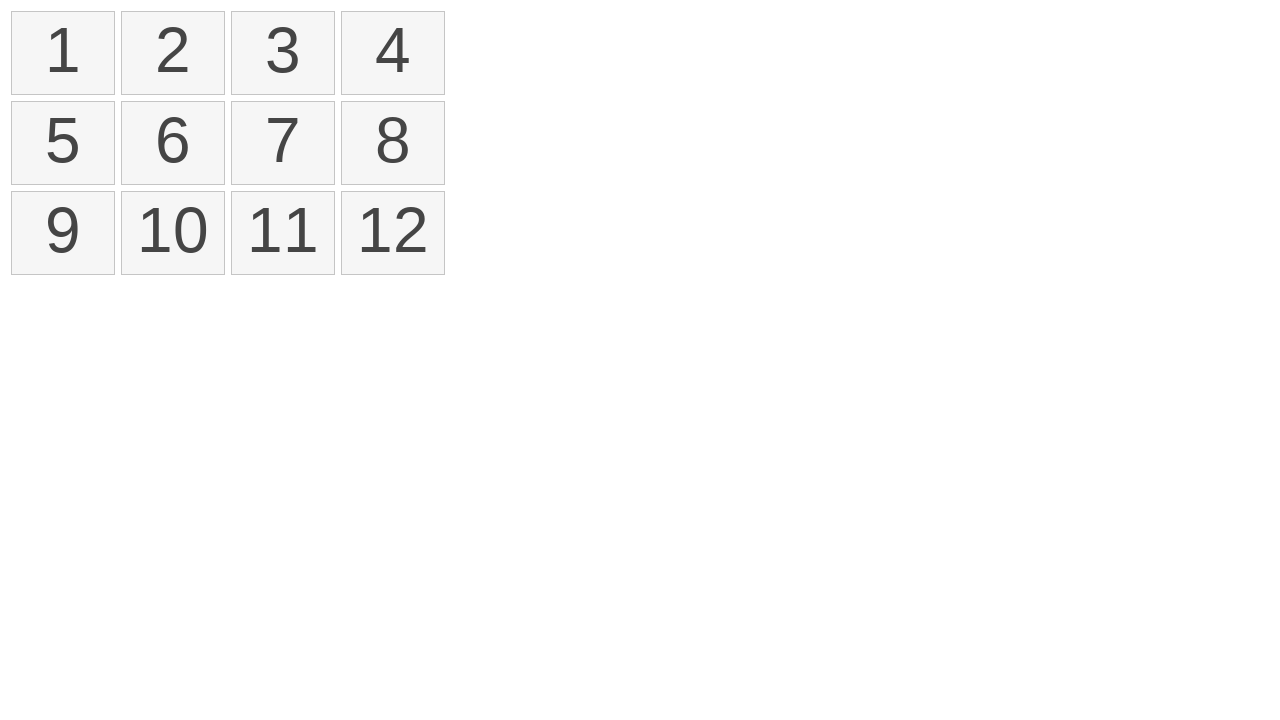

Moved mouse to center of first grid item at (63, 53)
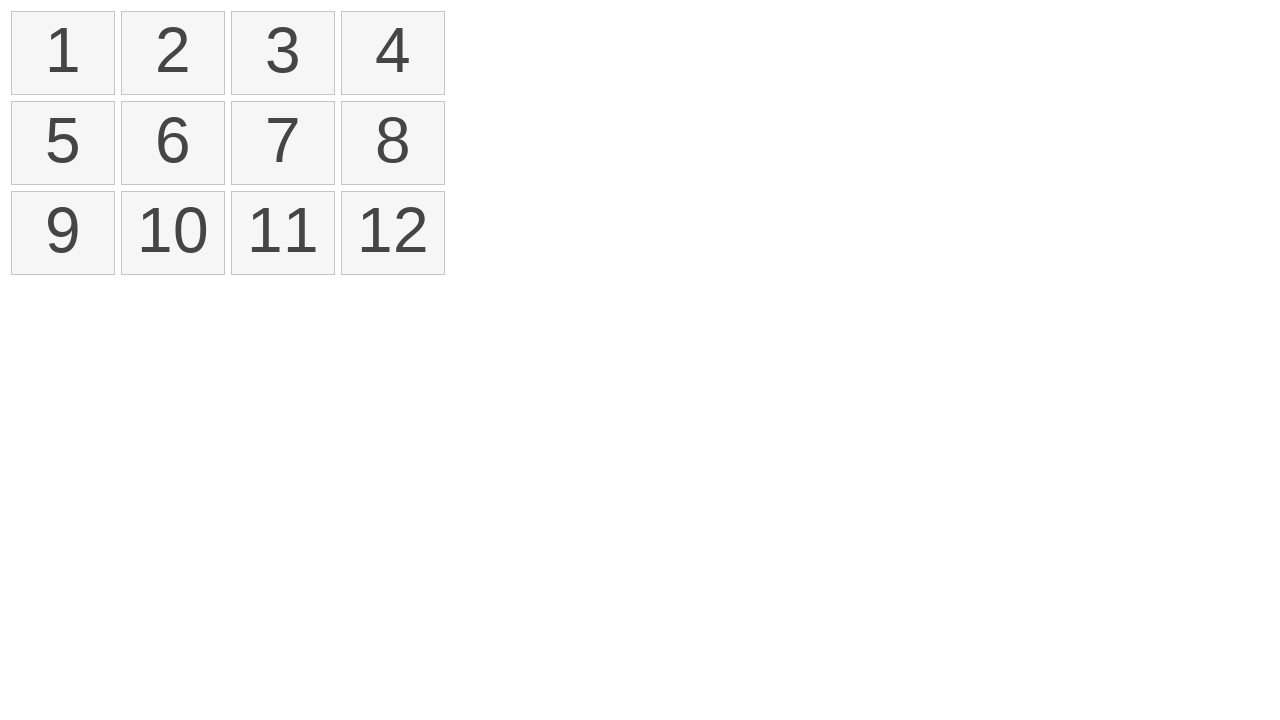

Pressed mouse button down to start drag selection at (63, 53)
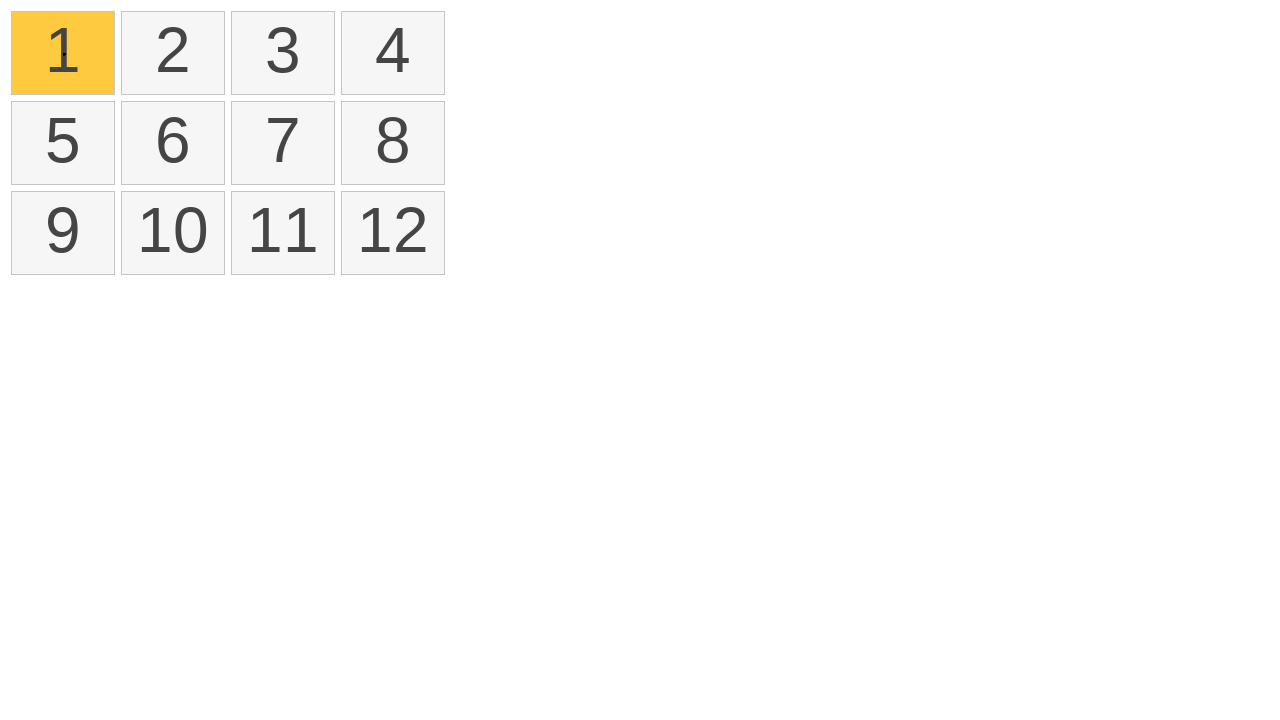

Dragged mouse to center of fourth grid item at (393, 53)
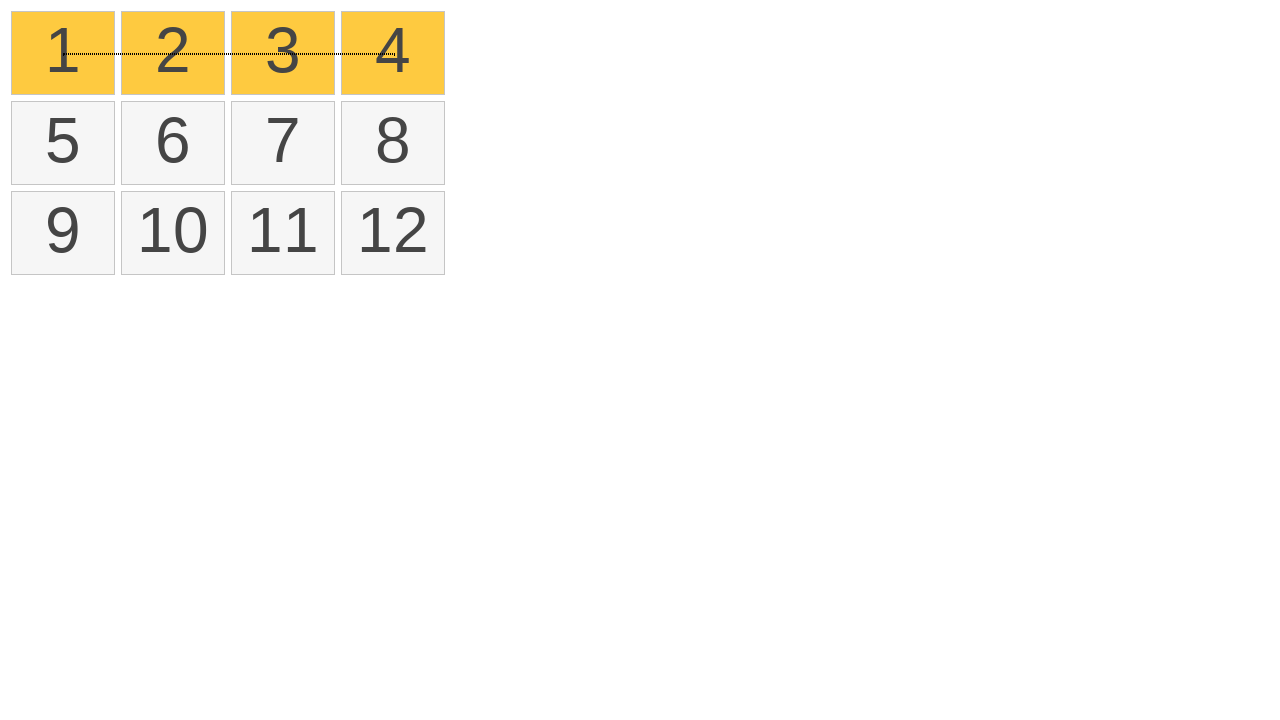

Released mouse button to complete drag selection at (393, 53)
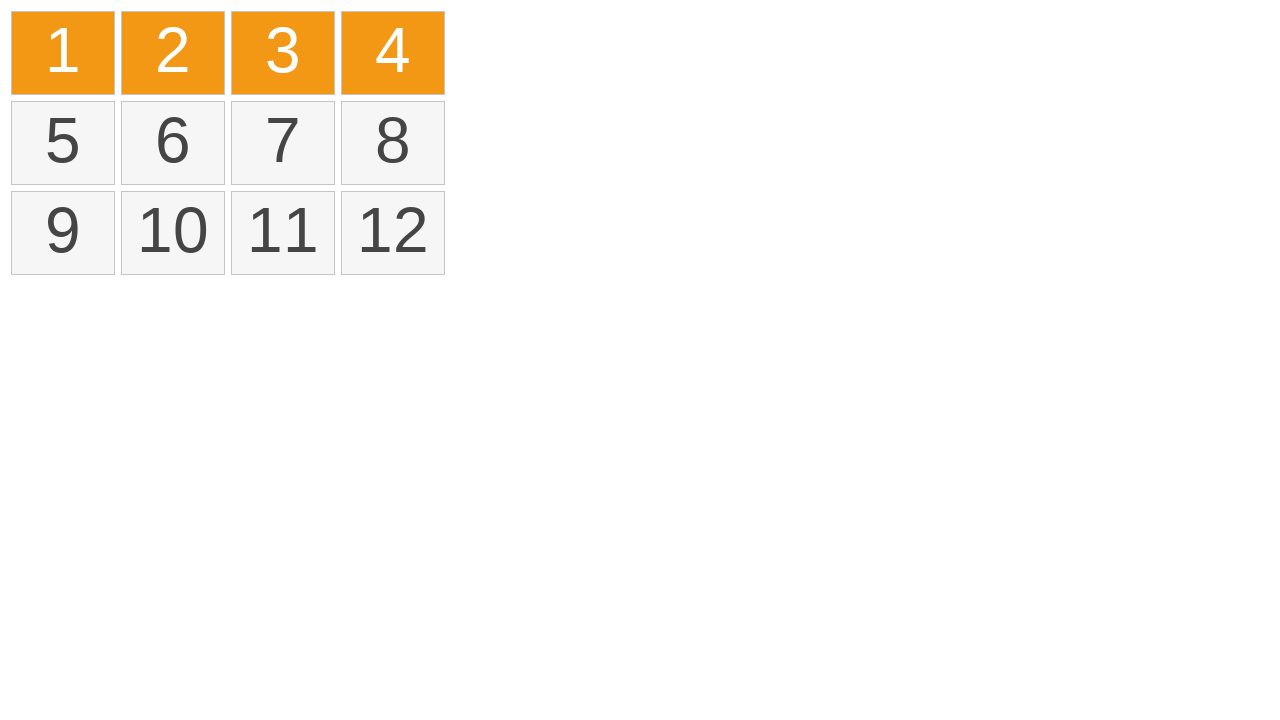

Located all selected items in grid
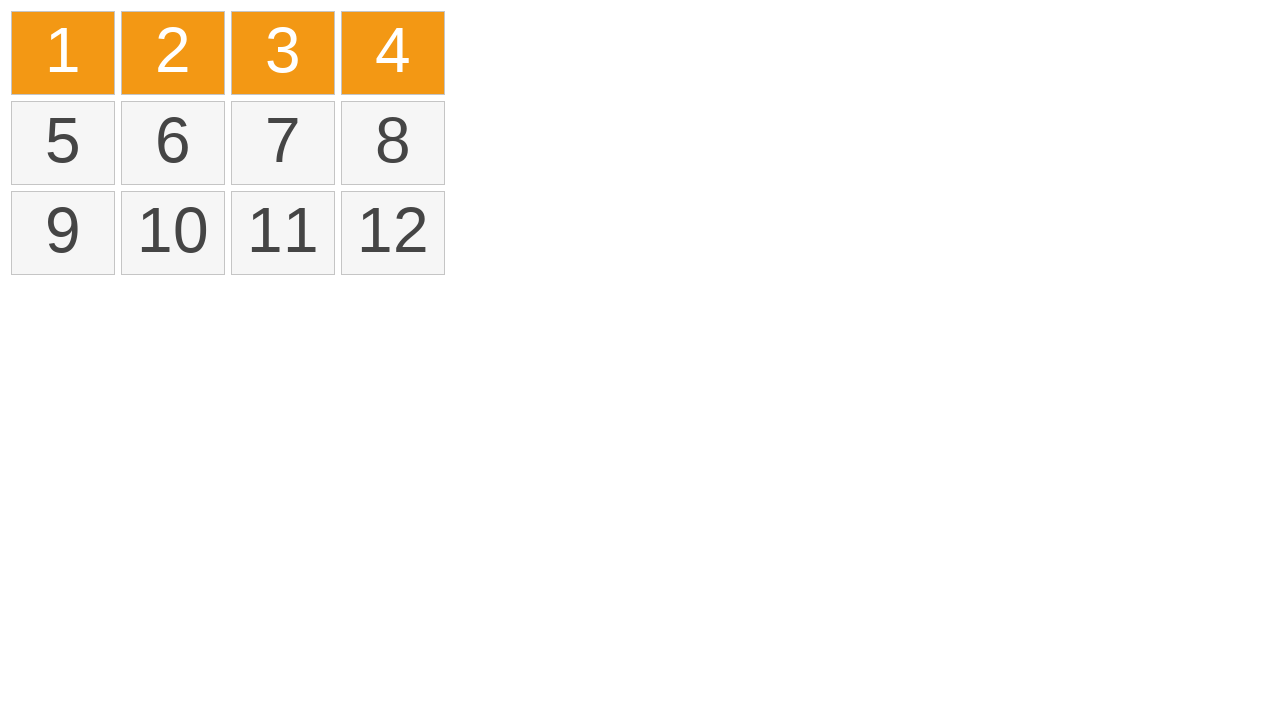

Verified that exactly 4 items are selected
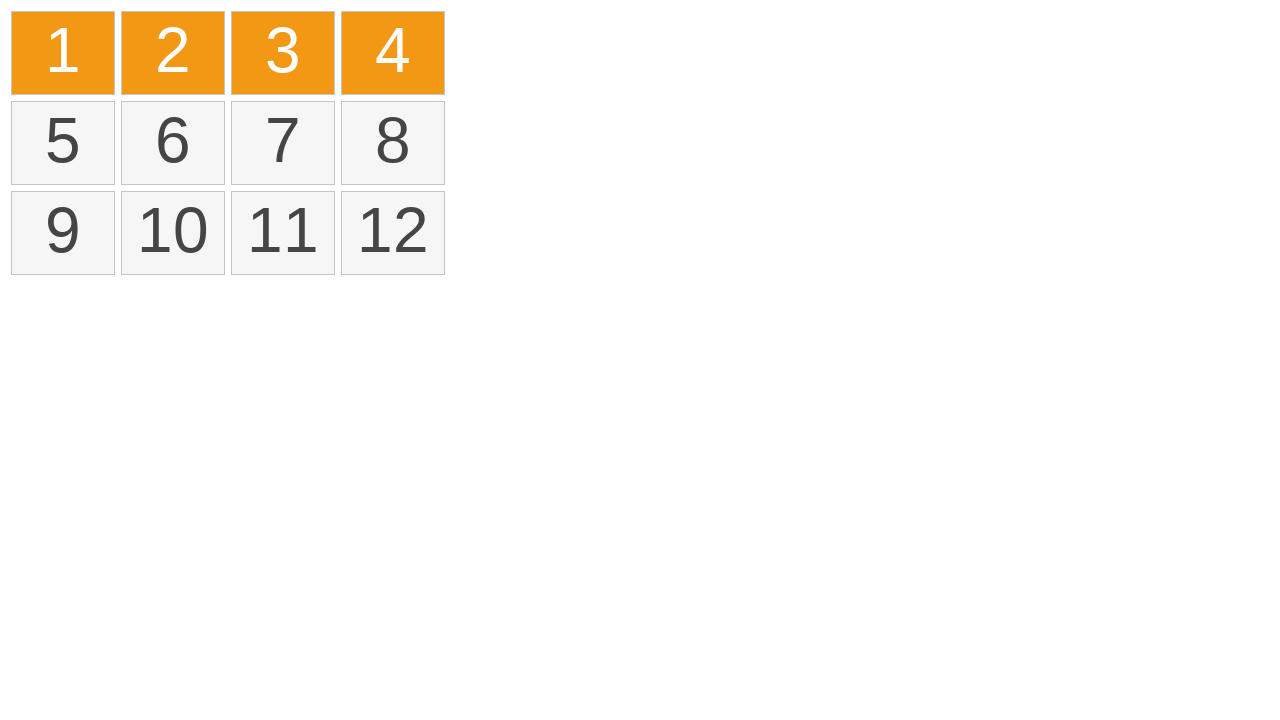

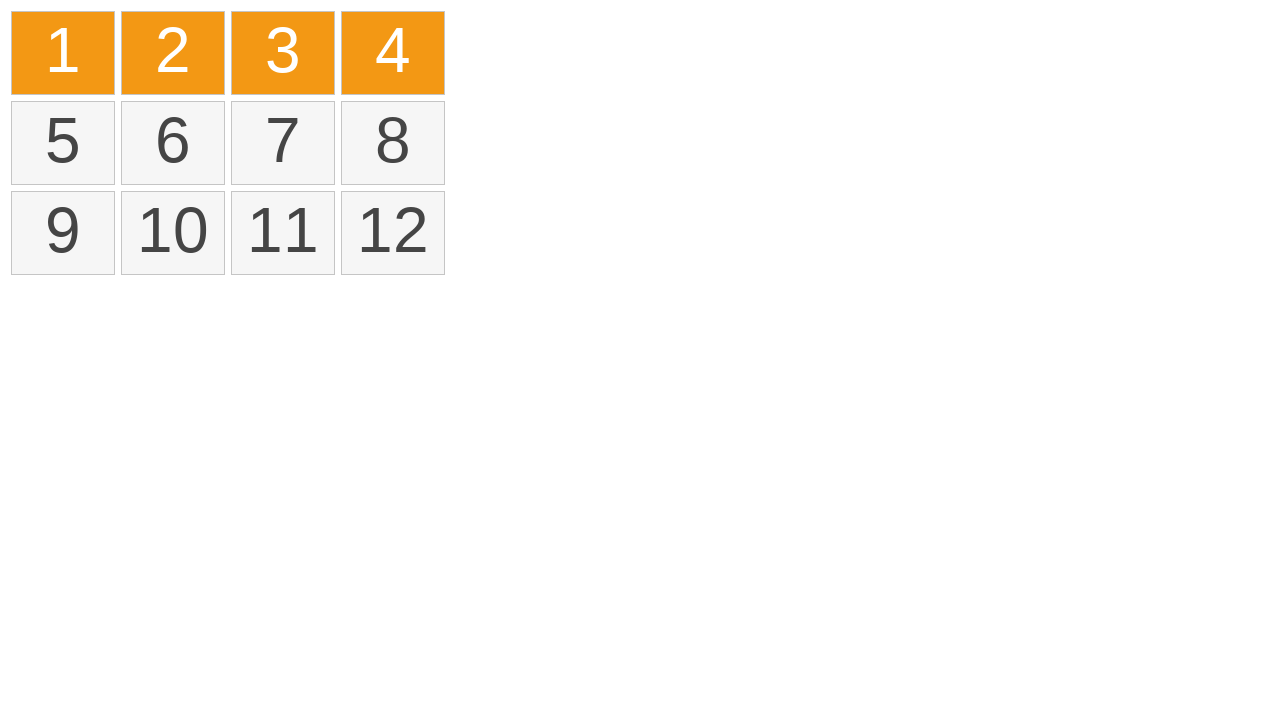